Retrieves a value from the page, calculates a math formula, fills the answer, checks boxes and submits

Starting URL: https://suninjuly.github.io/math.html

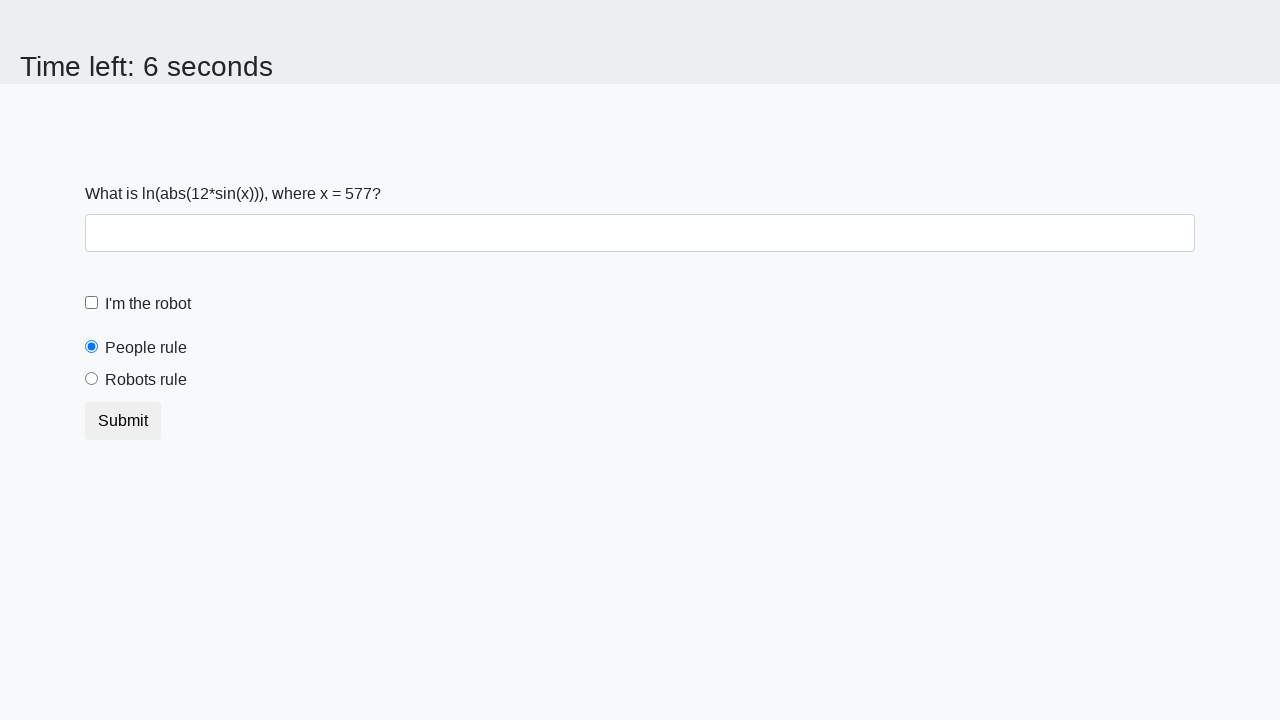

Navigated to math test page
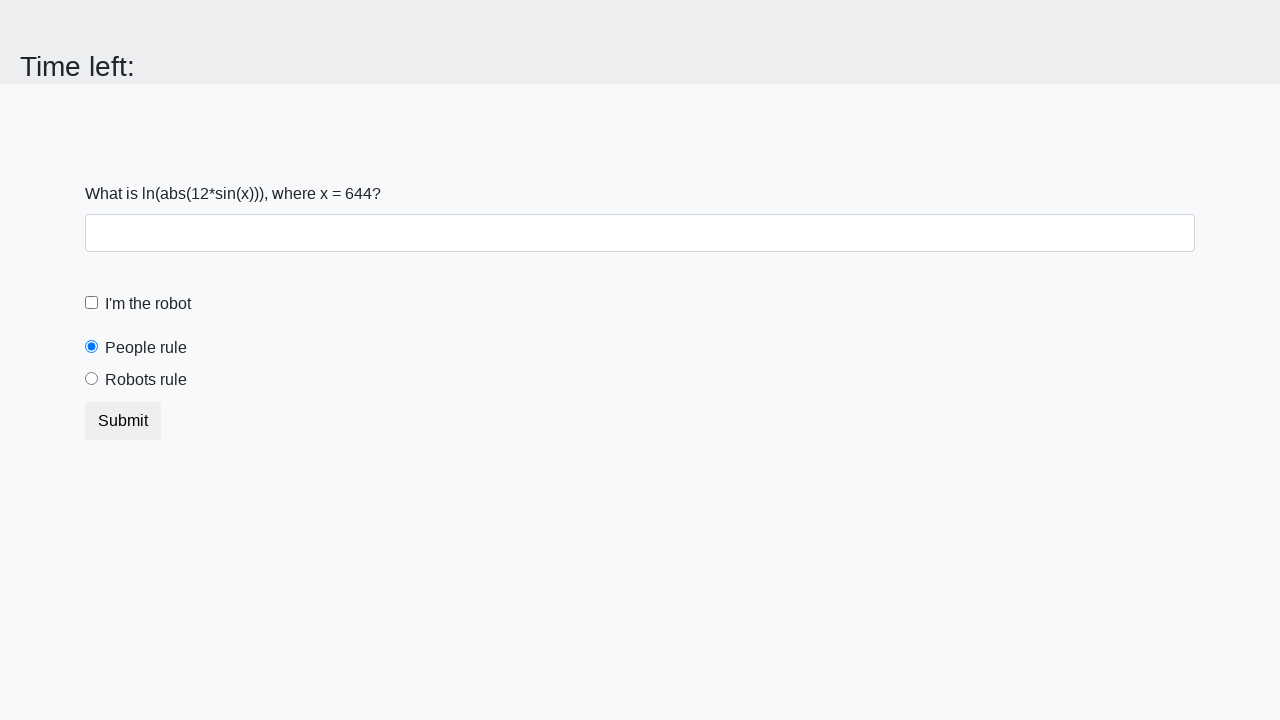

Retrieved x value from page
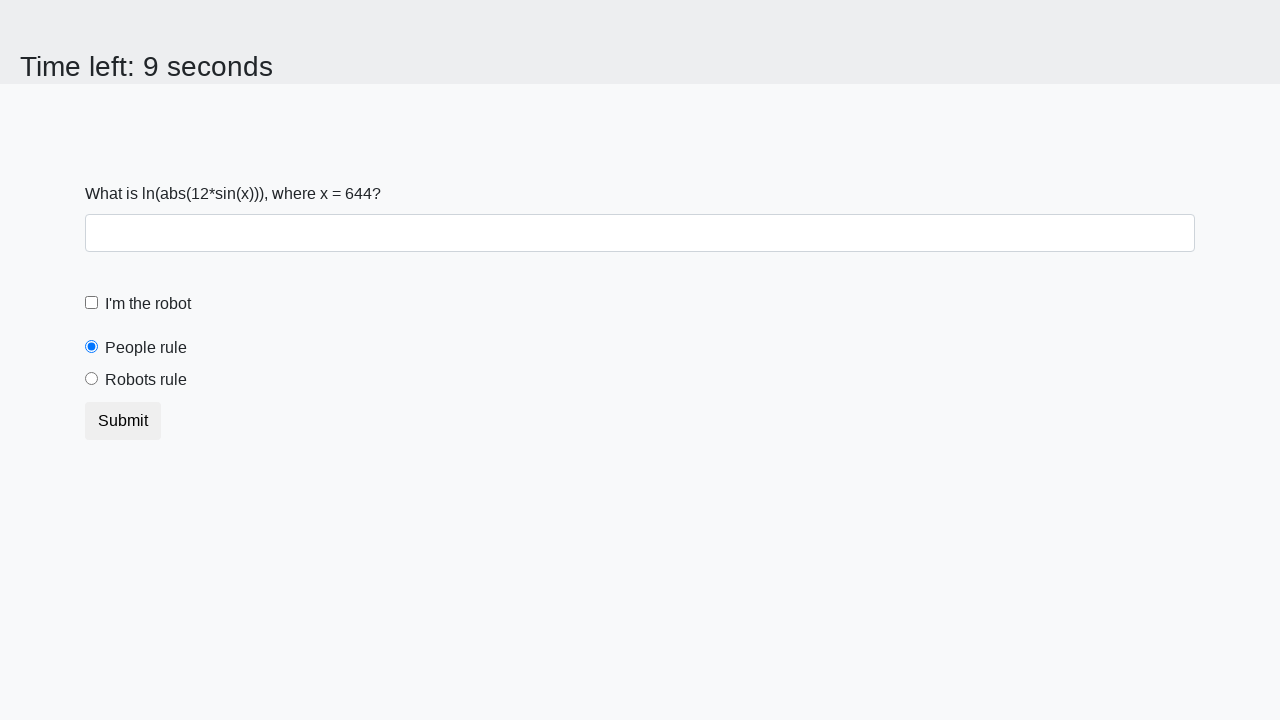

Calculated math formula: log(abs(12*sin(x)))
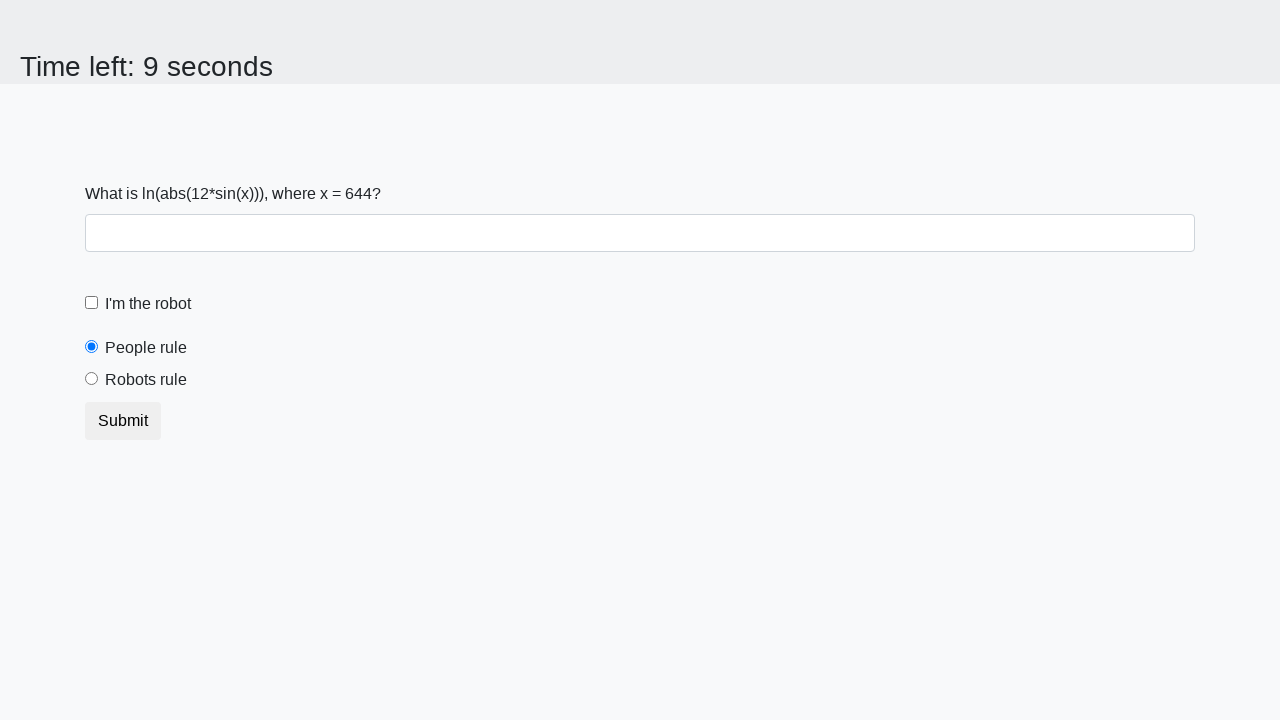

Filled answer field with calculated value on #answer
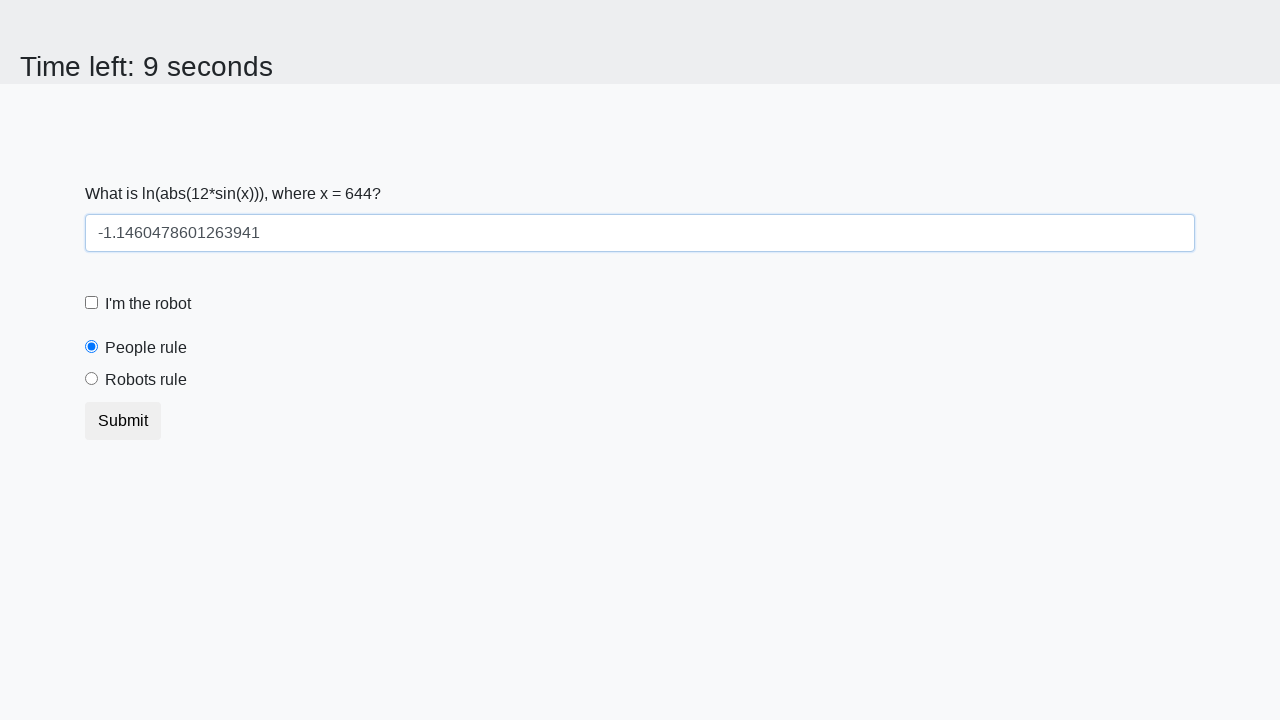

Checked robot checkbox at (92, 303) on #robotCheckbox
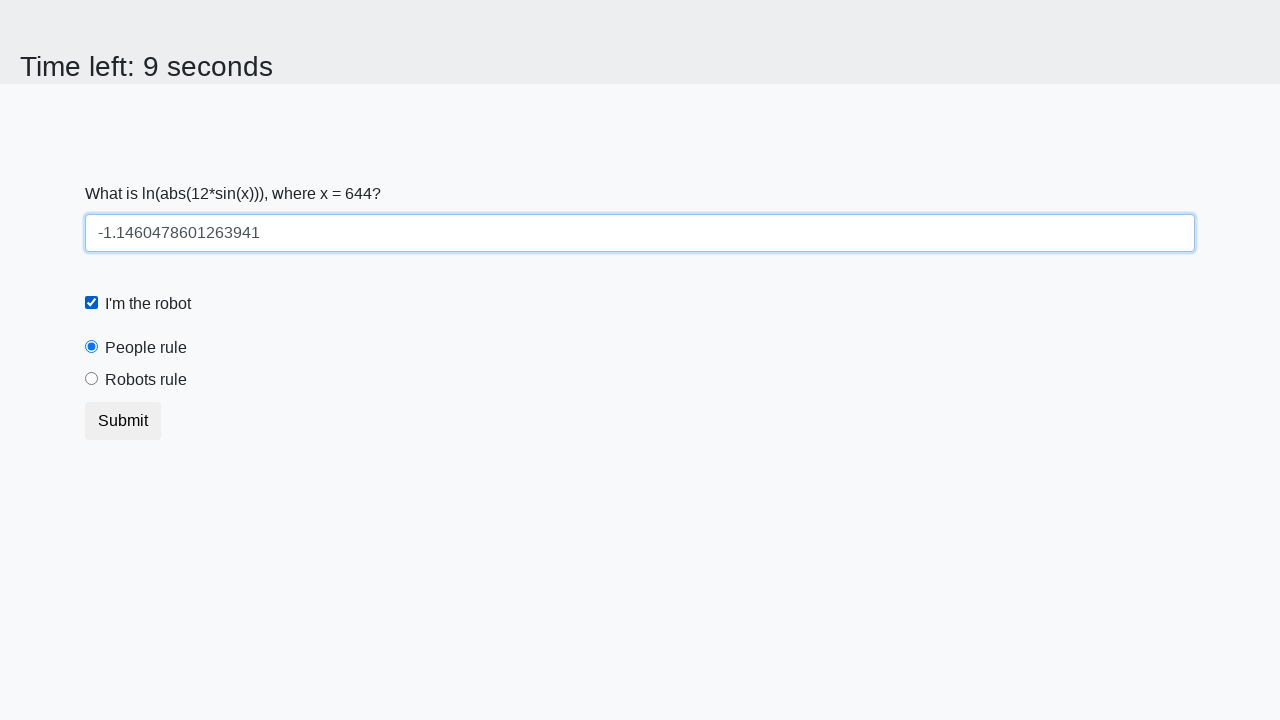

Selected 'robots rule' radio button at (92, 379) on #robotsRule
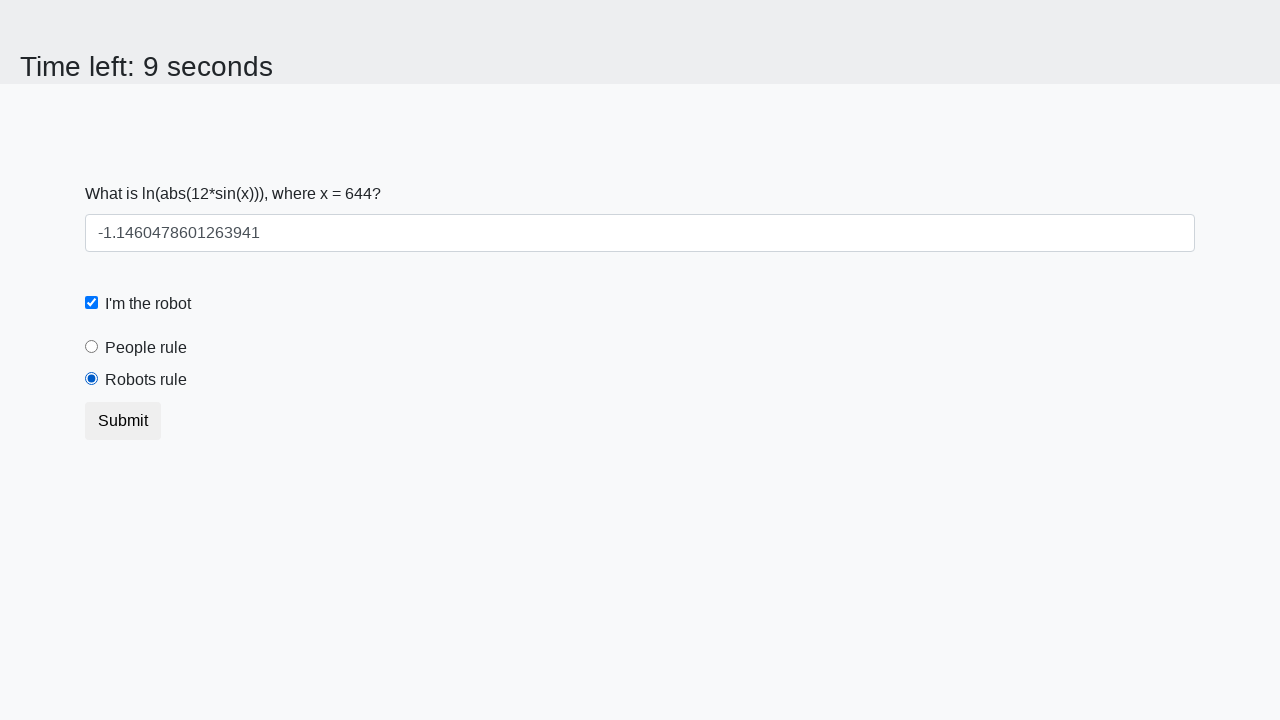

Clicked submit button at (123, 421) on xpath=/html/body/div/form/button
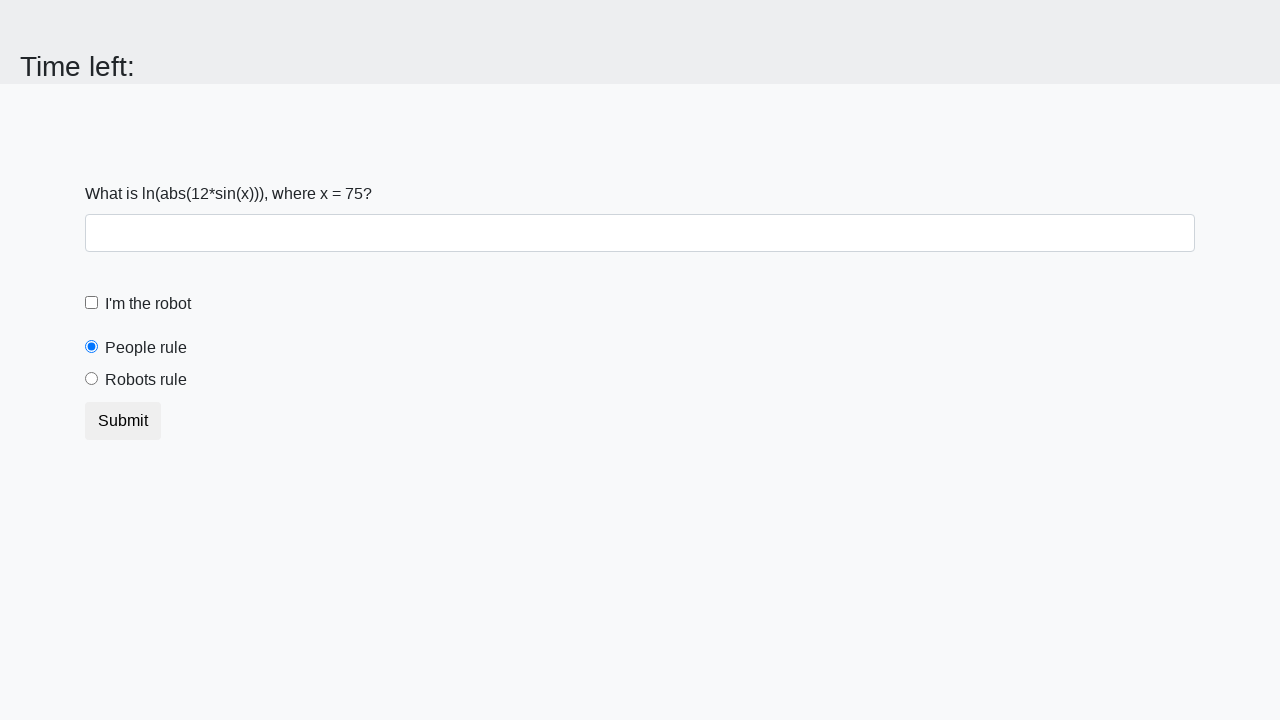

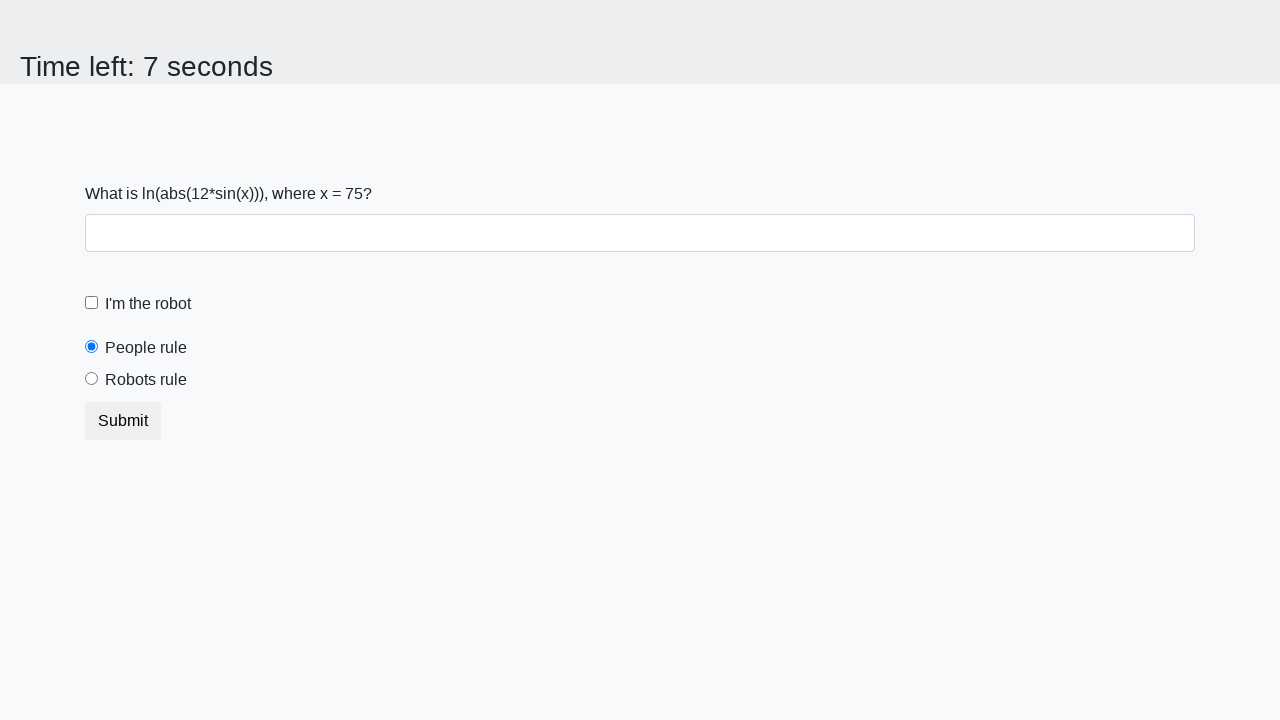